Tests waiting for an element to be rendered after clicking a button

Starting URL: https://the-internet.herokuapp.com/dynamic_loading/2

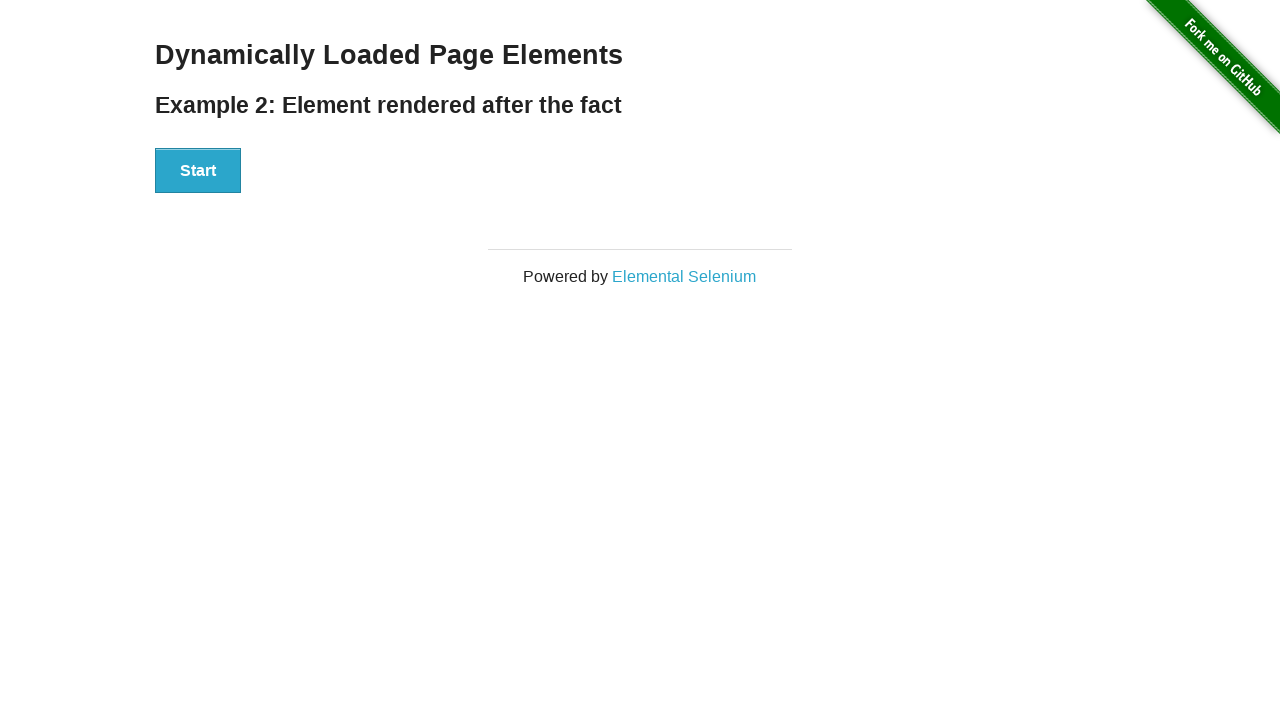

Clicked the Start button at (198, 171) on button
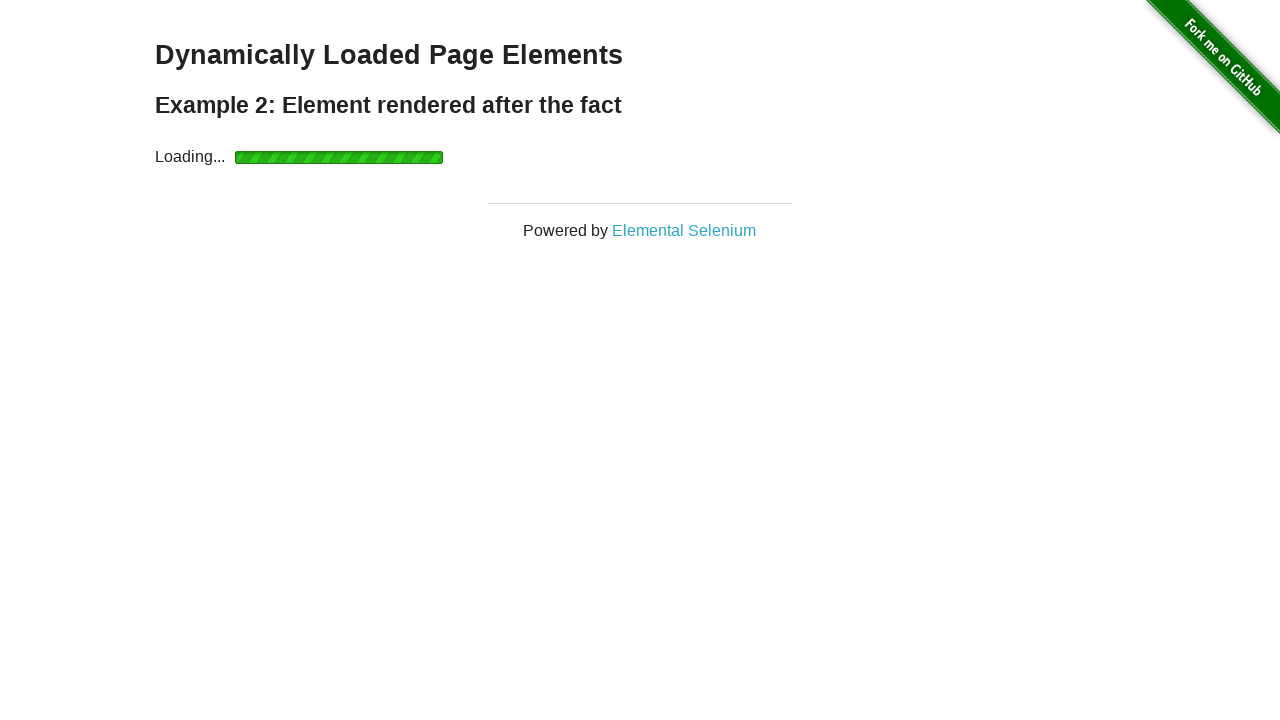

Finish element rendered after button click
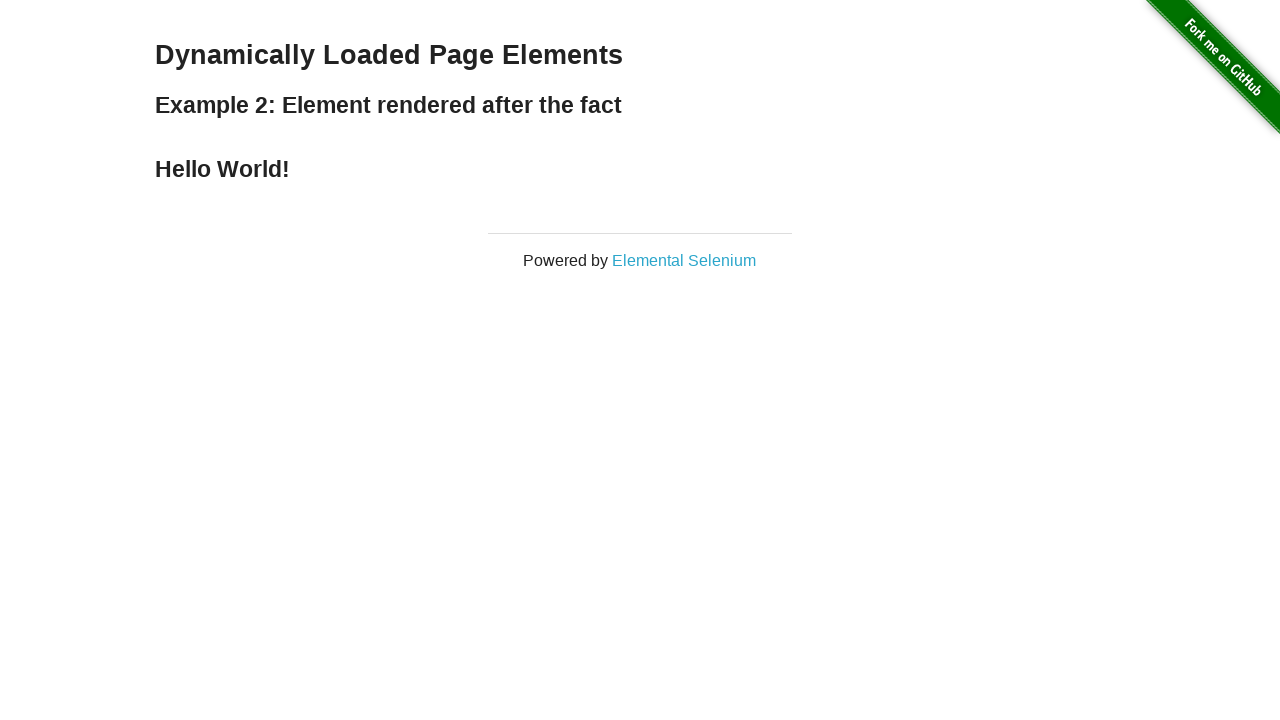

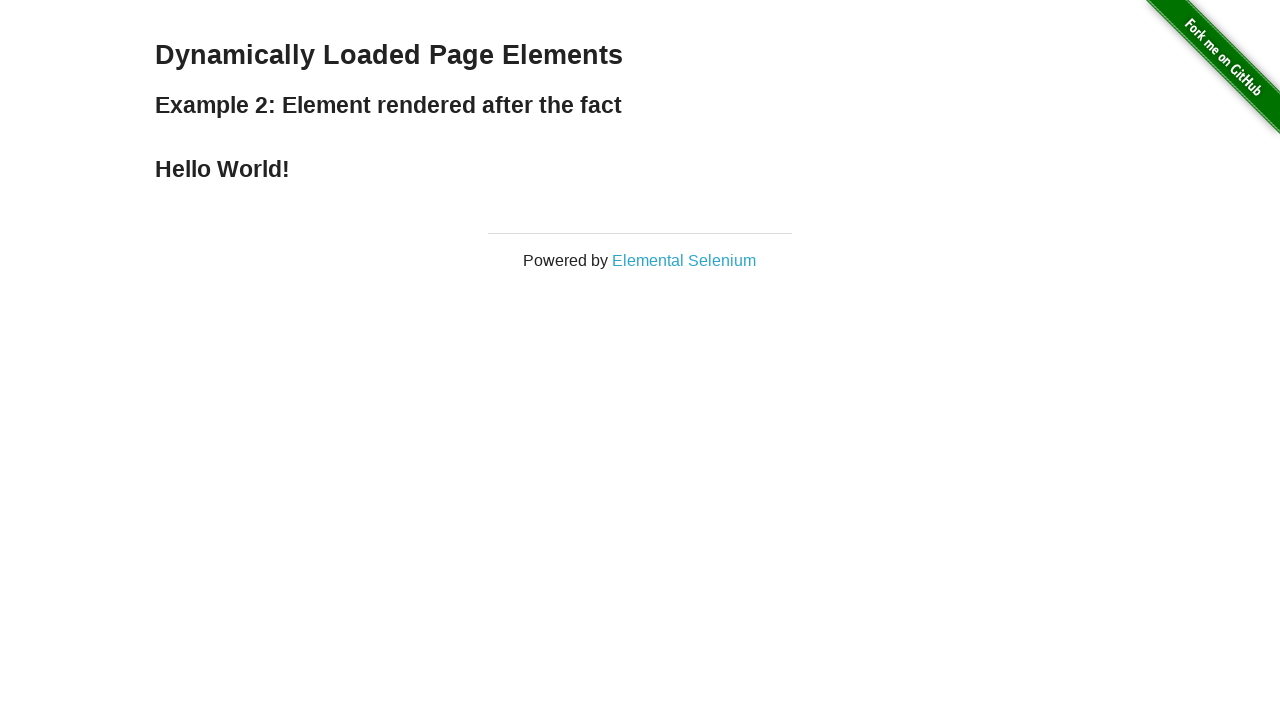